Tests un-marking todo items as complete by unchecking their checkboxes

Starting URL: https://demo.playwright.dev/todomvc

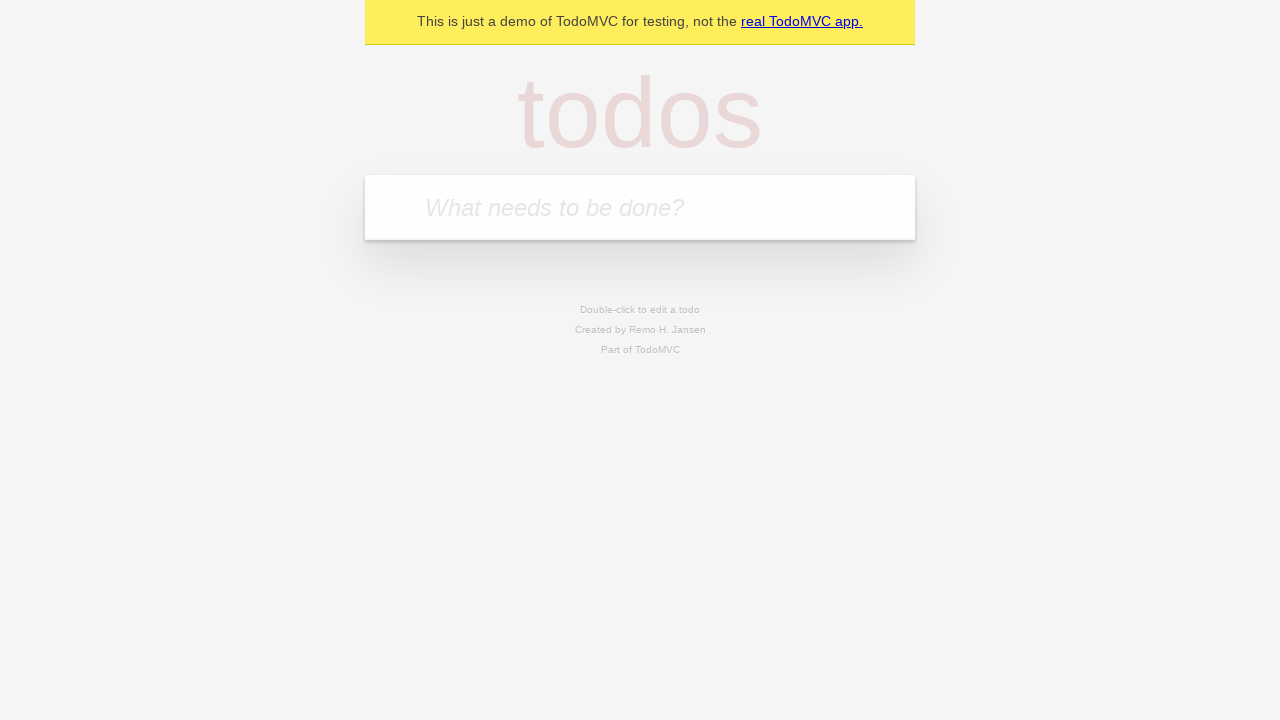

Filled todo input with 'buy some cheese' on internal:attr=[placeholder="What needs to be done?"i]
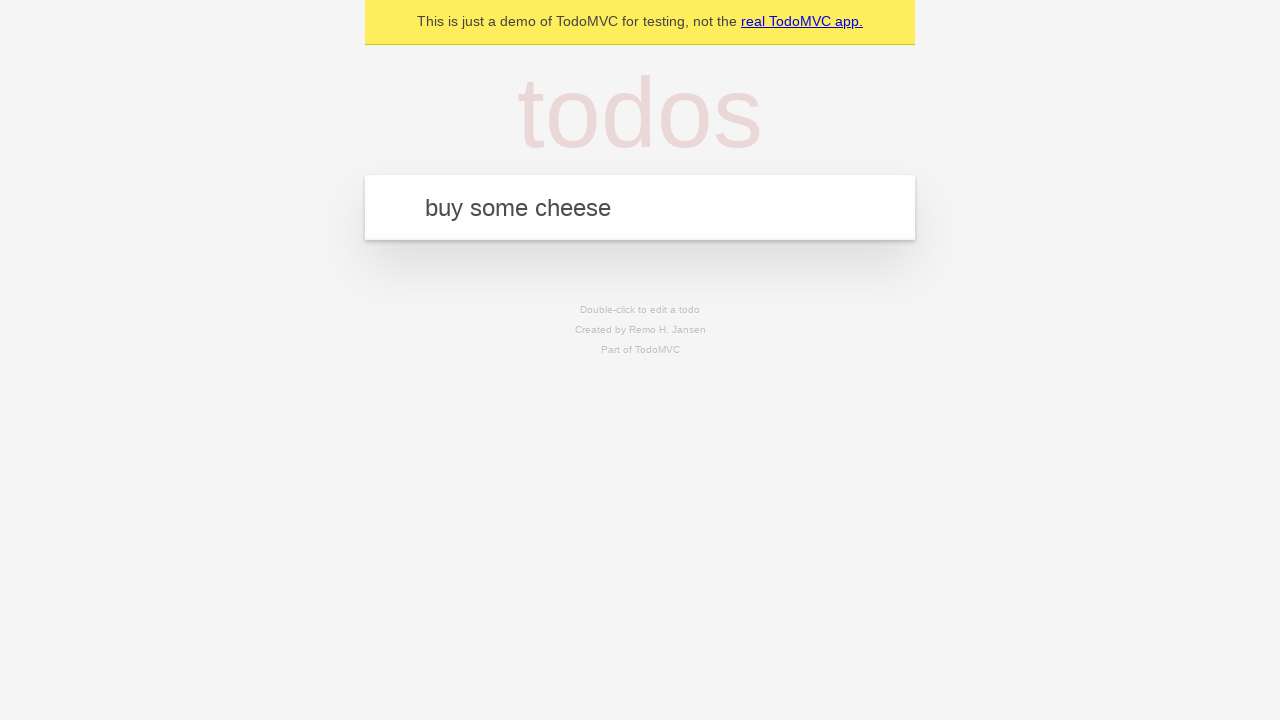

Pressed Enter to create first todo item on internal:attr=[placeholder="What needs to be done?"i]
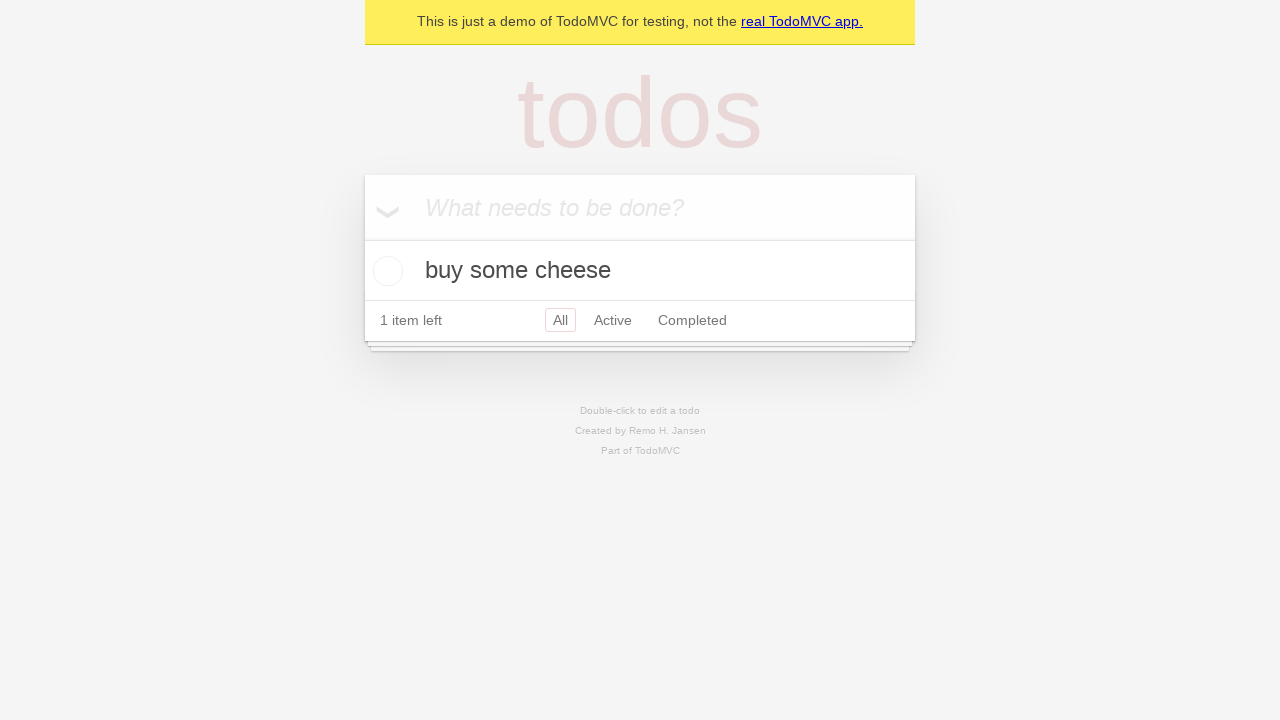

Filled todo input with 'feed the cat' on internal:attr=[placeholder="What needs to be done?"i]
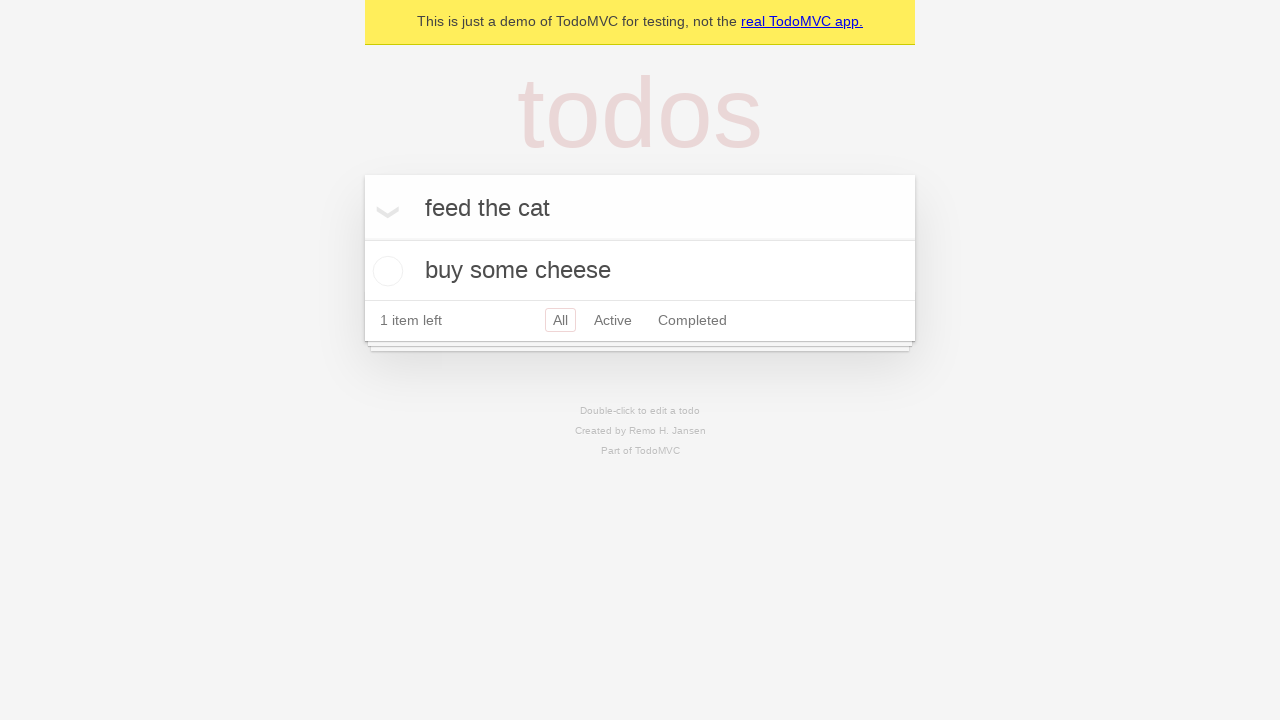

Pressed Enter to create second todo item on internal:attr=[placeholder="What needs to be done?"i]
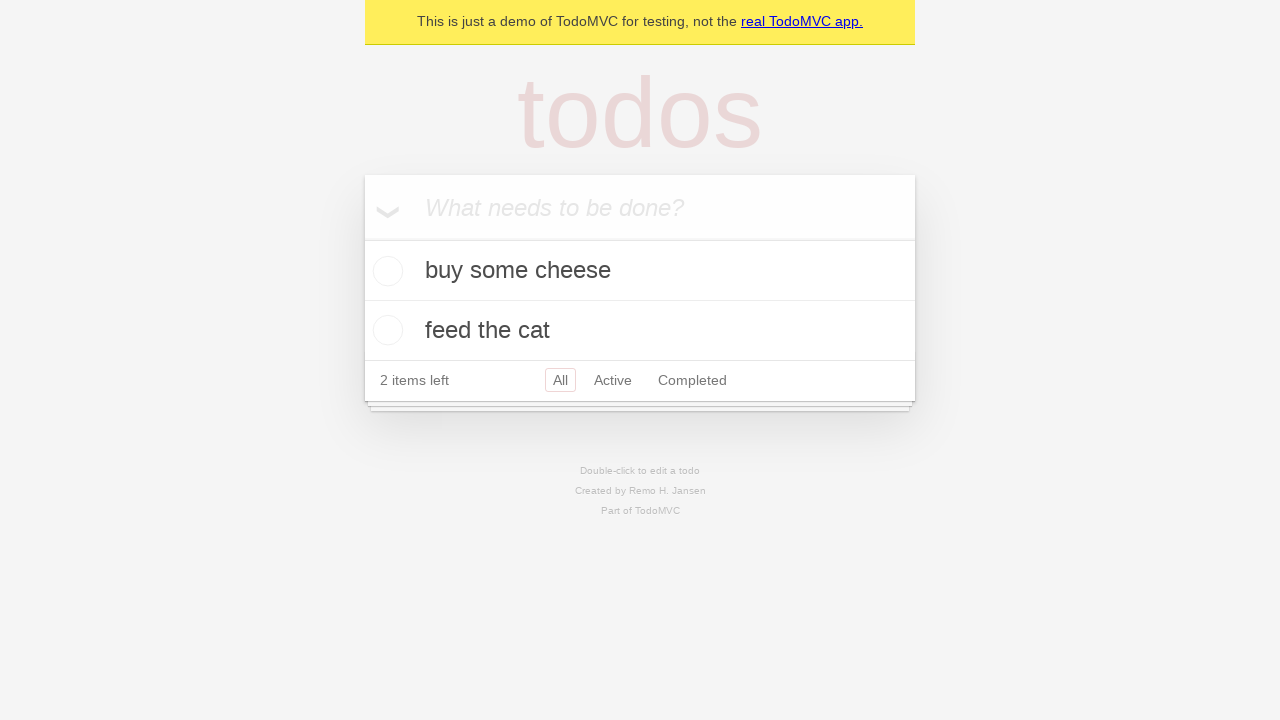

Checked the checkbox for first todo item at (385, 271) on internal:testid=[data-testid="todo-item"s] >> nth=0 >> internal:role=checkbox
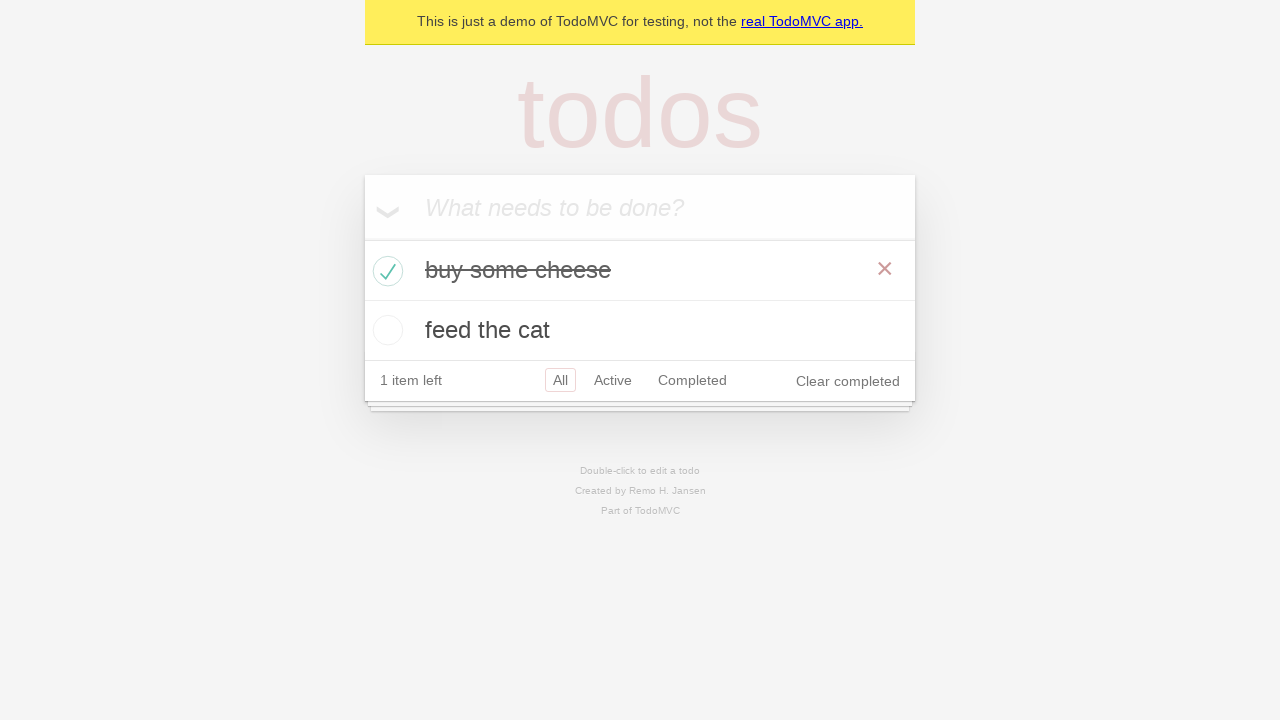

Unchecked the checkbox to mark first todo item as incomplete at (385, 271) on internal:testid=[data-testid="todo-item"s] >> nth=0 >> internal:role=checkbox
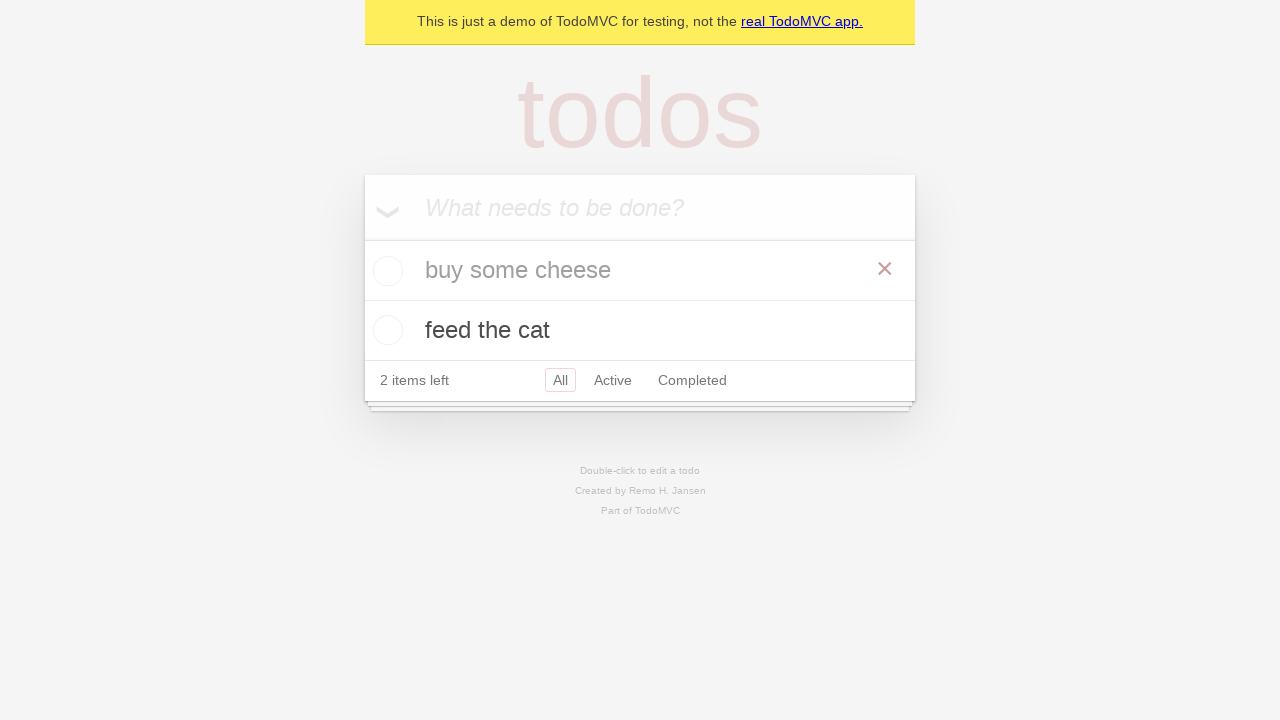

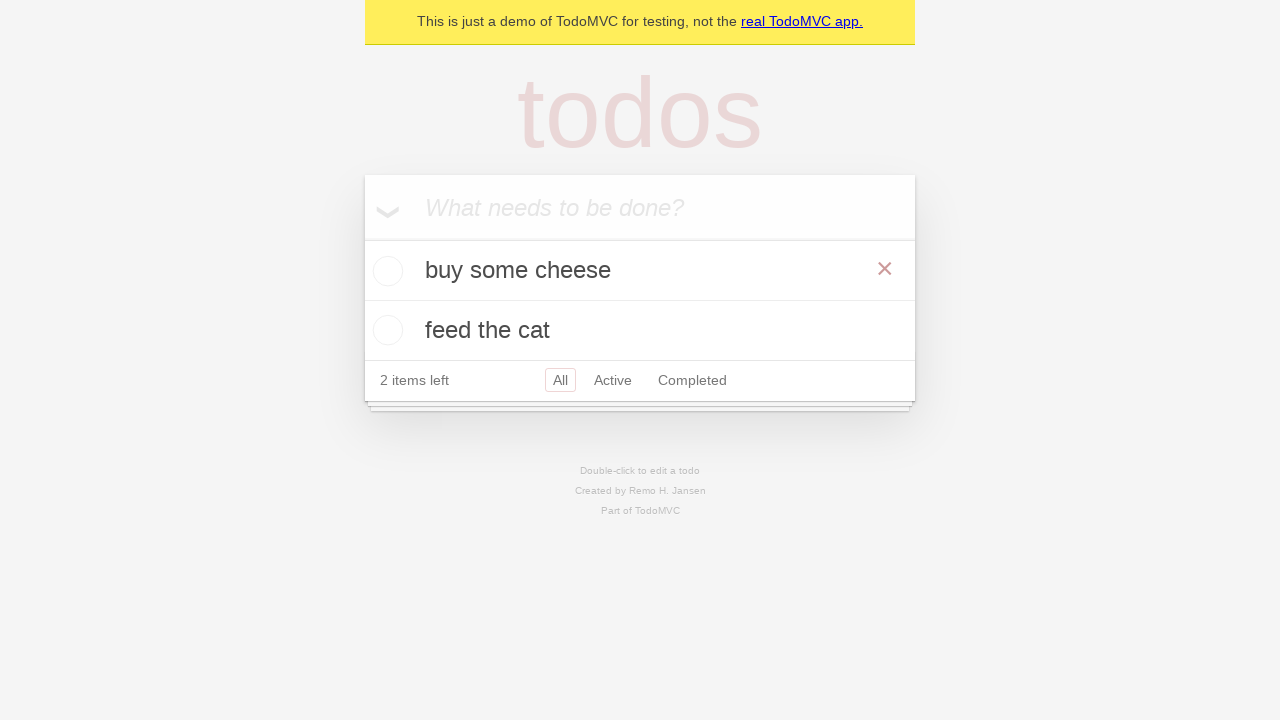